Tests window popup handling by clicking a button to open a new window, switching between windows, and closing them

Starting URL: http://demo.automationtesting.in/Windows.html

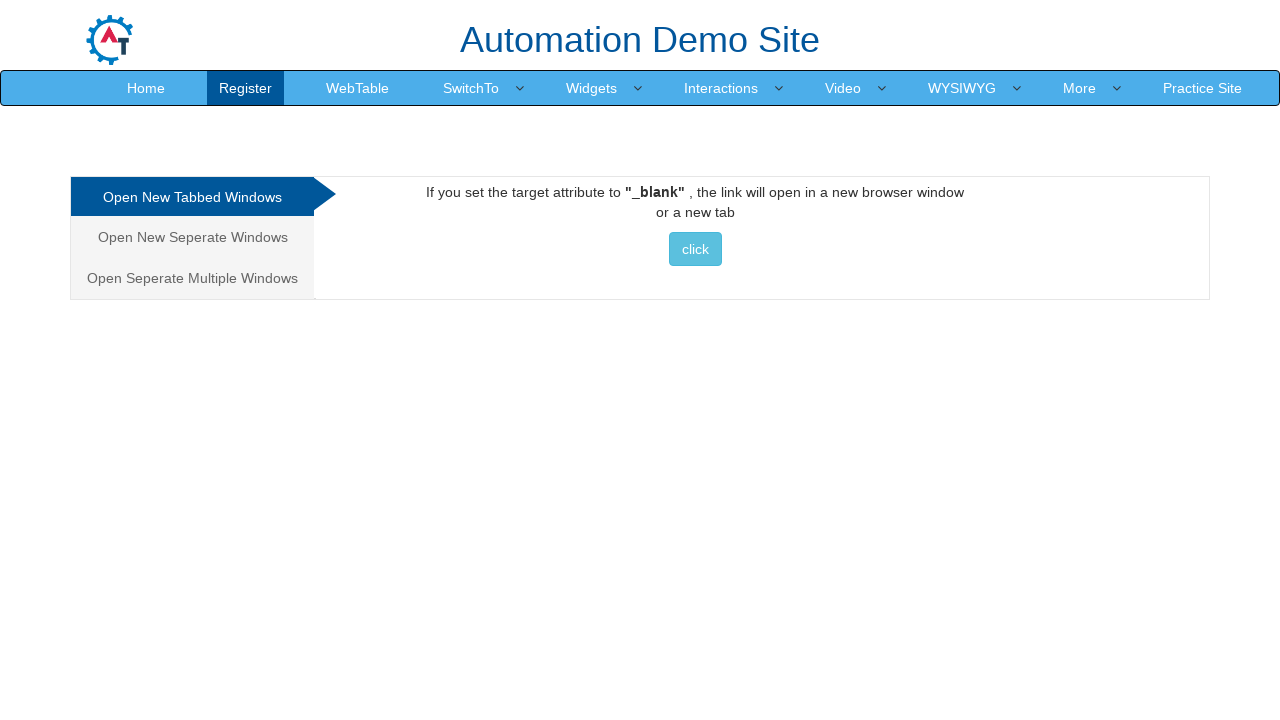

Clicked button to open new window/tab at (695, 249) on xpath=//div[@id='Tabbed']//button[@class='btn btn-info'][contains(text(),'click'
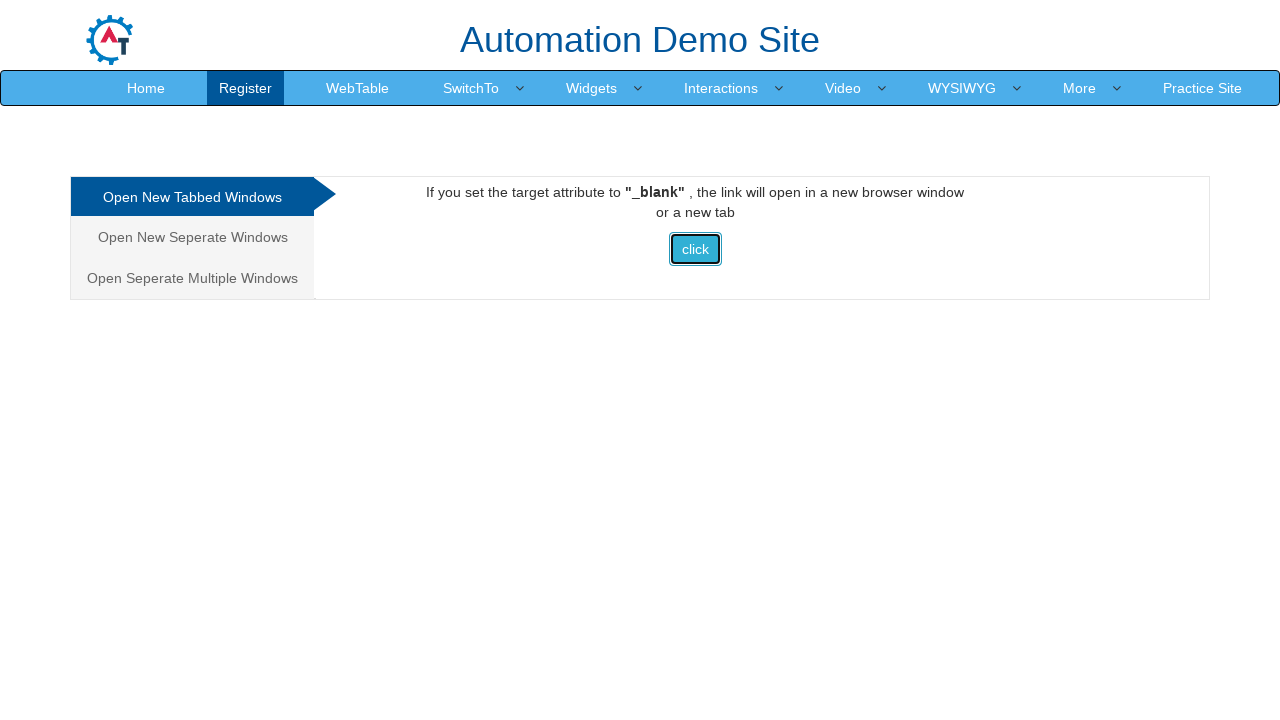

New page loaded
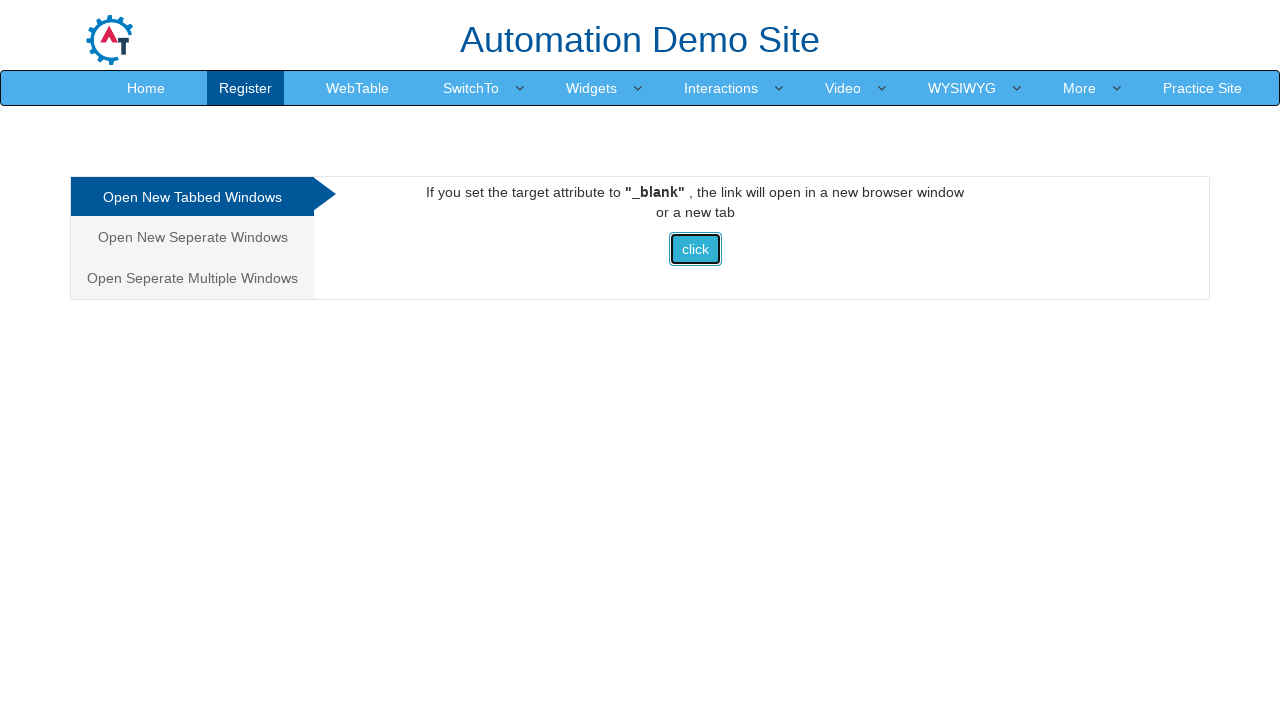

Retrieved new window title: Selenium
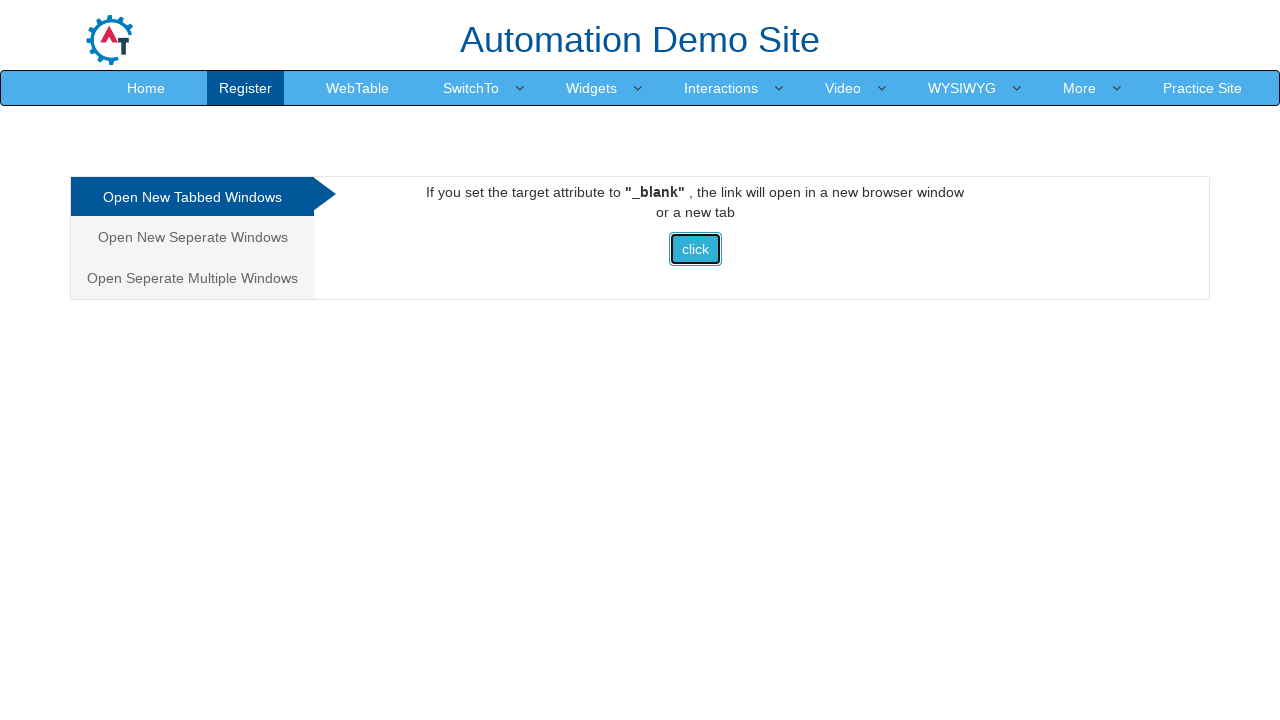

Closed new window
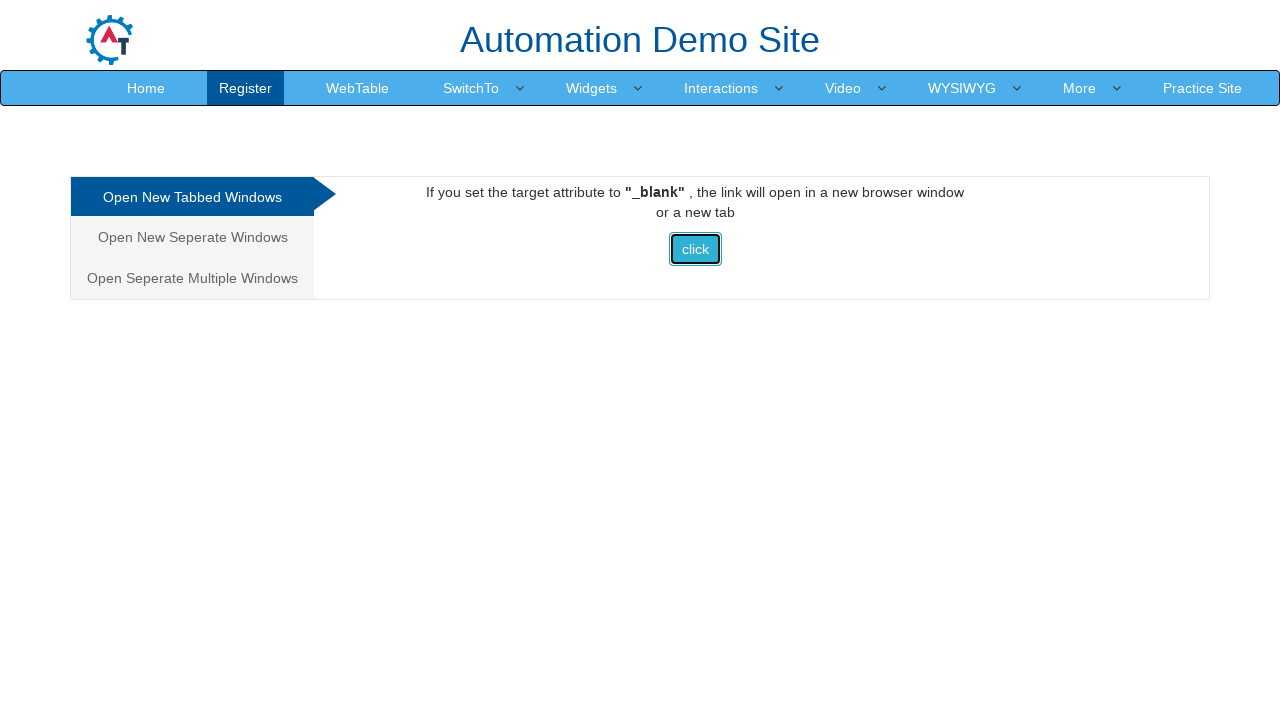

Retrieved original window title: Frames & windows
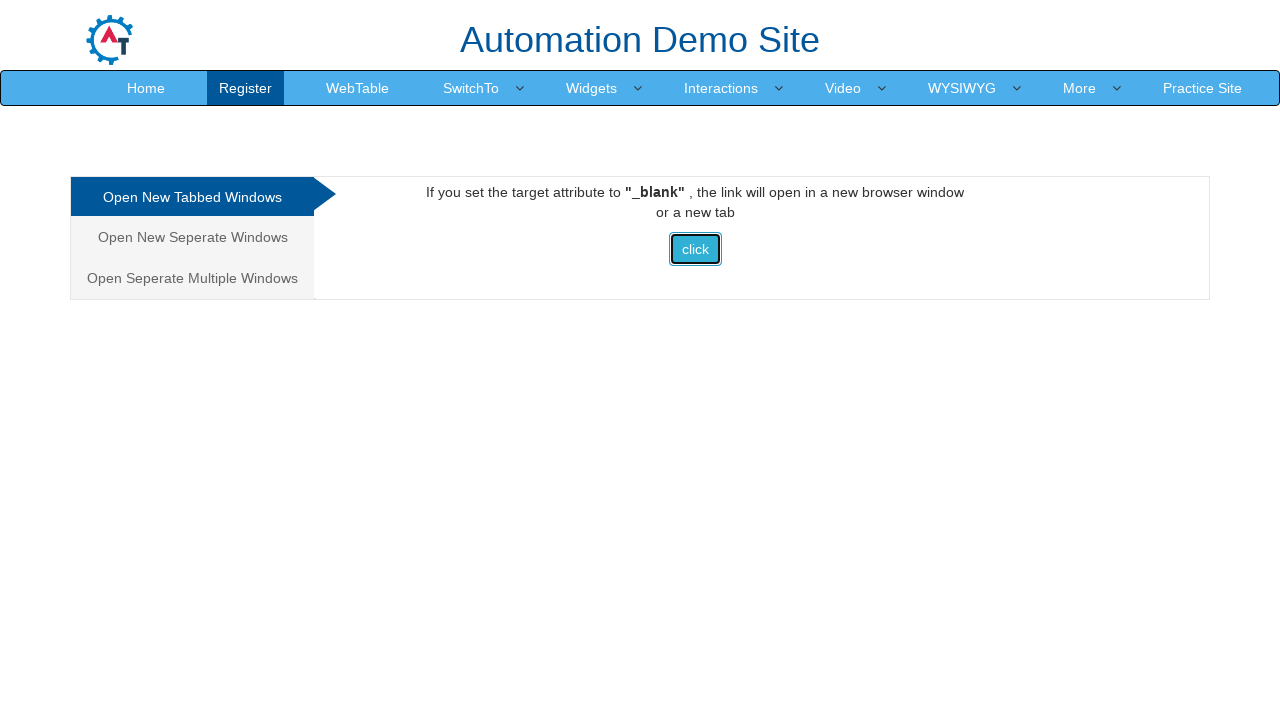

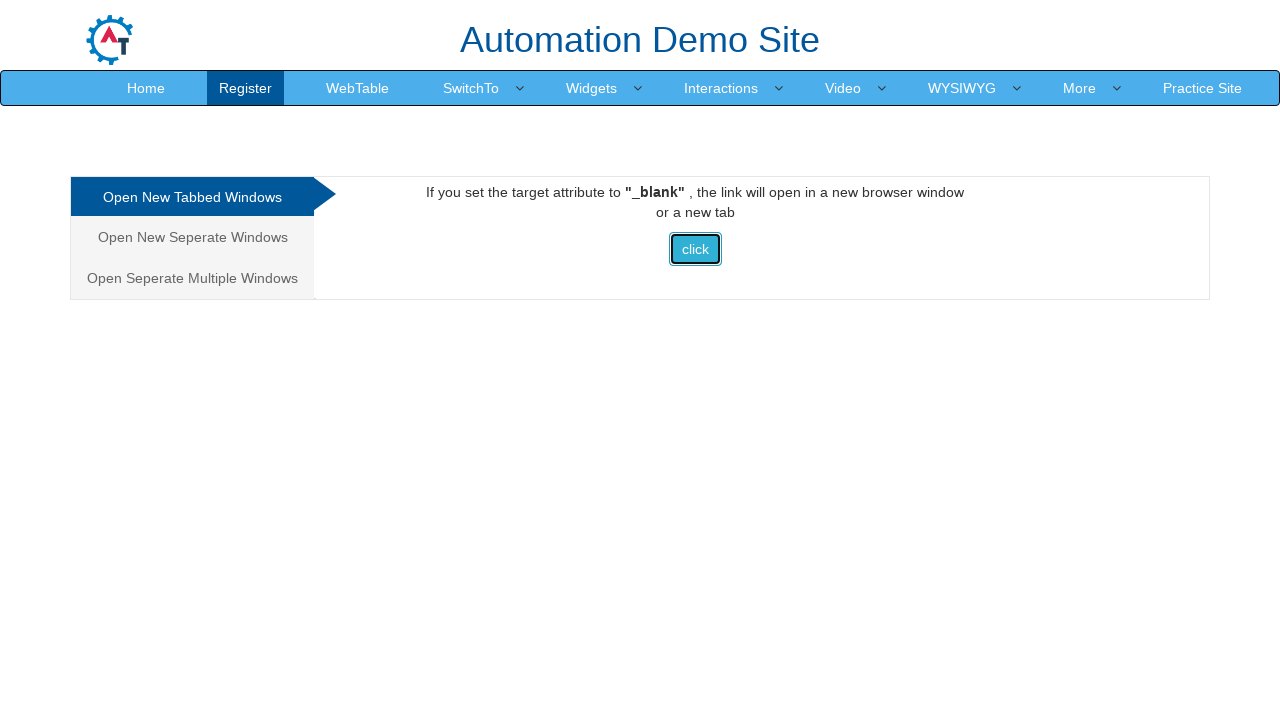